Tests e-commerce functionality by searching for products, adding a specific item (Cashews) to cart, and proceeding through the checkout flow to place an order.

Starting URL: https://rahulshettyacademy.com/seleniumPractise/#/

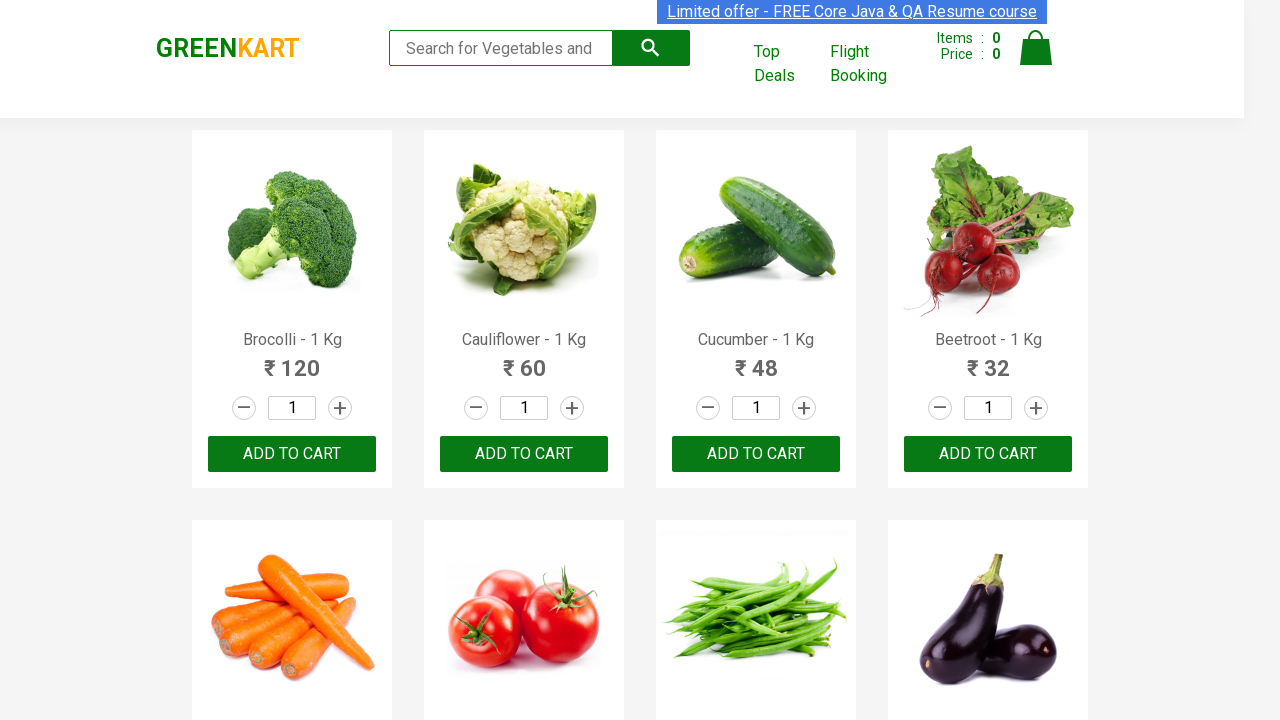

Set viewport size to 1440x900
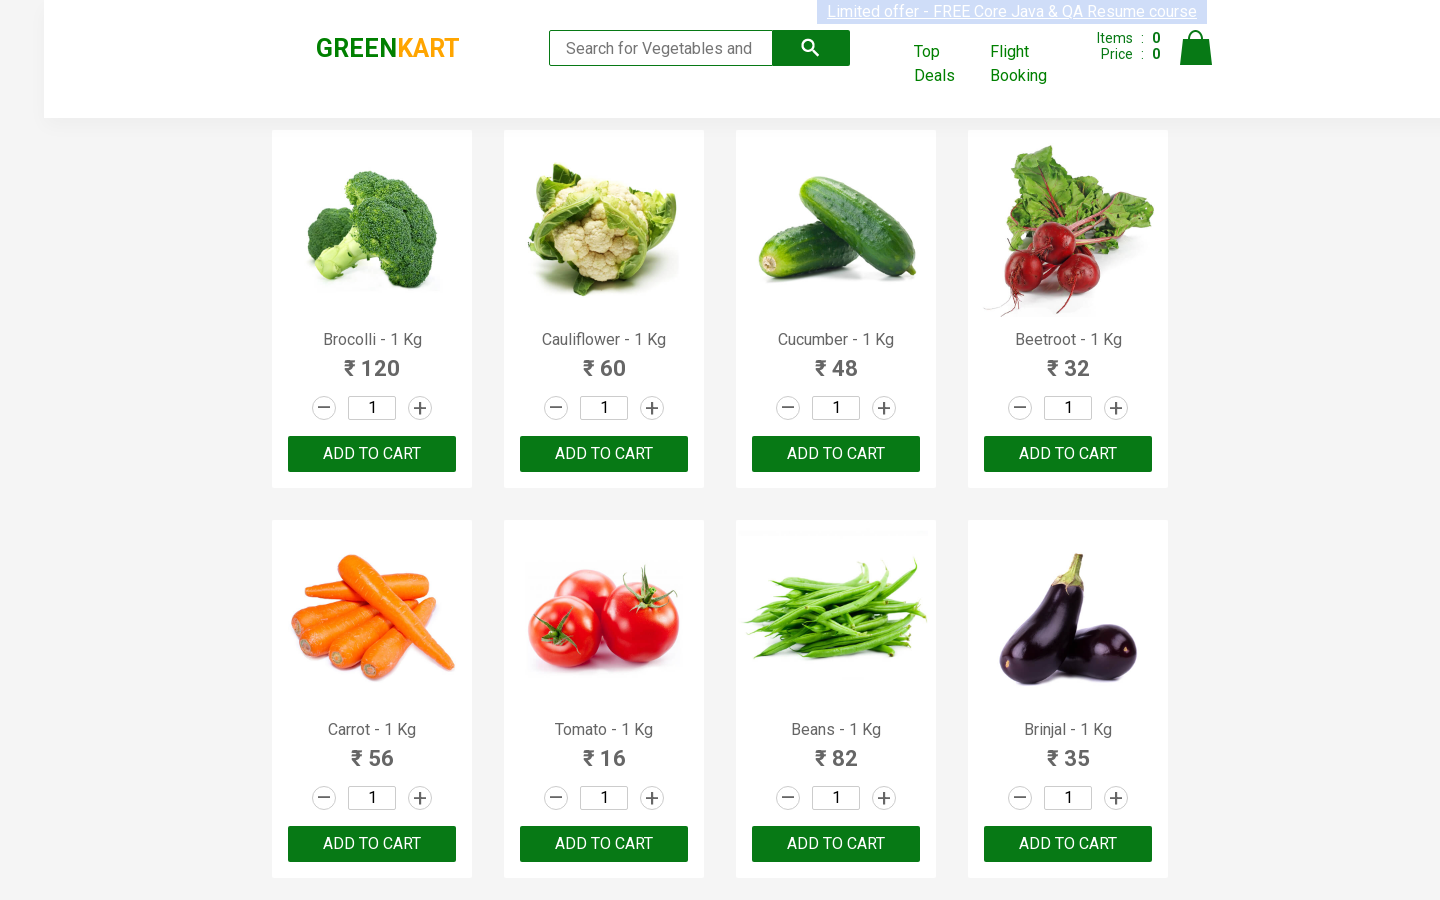

Filled search box with 'ca' to filter products on .search-keyword
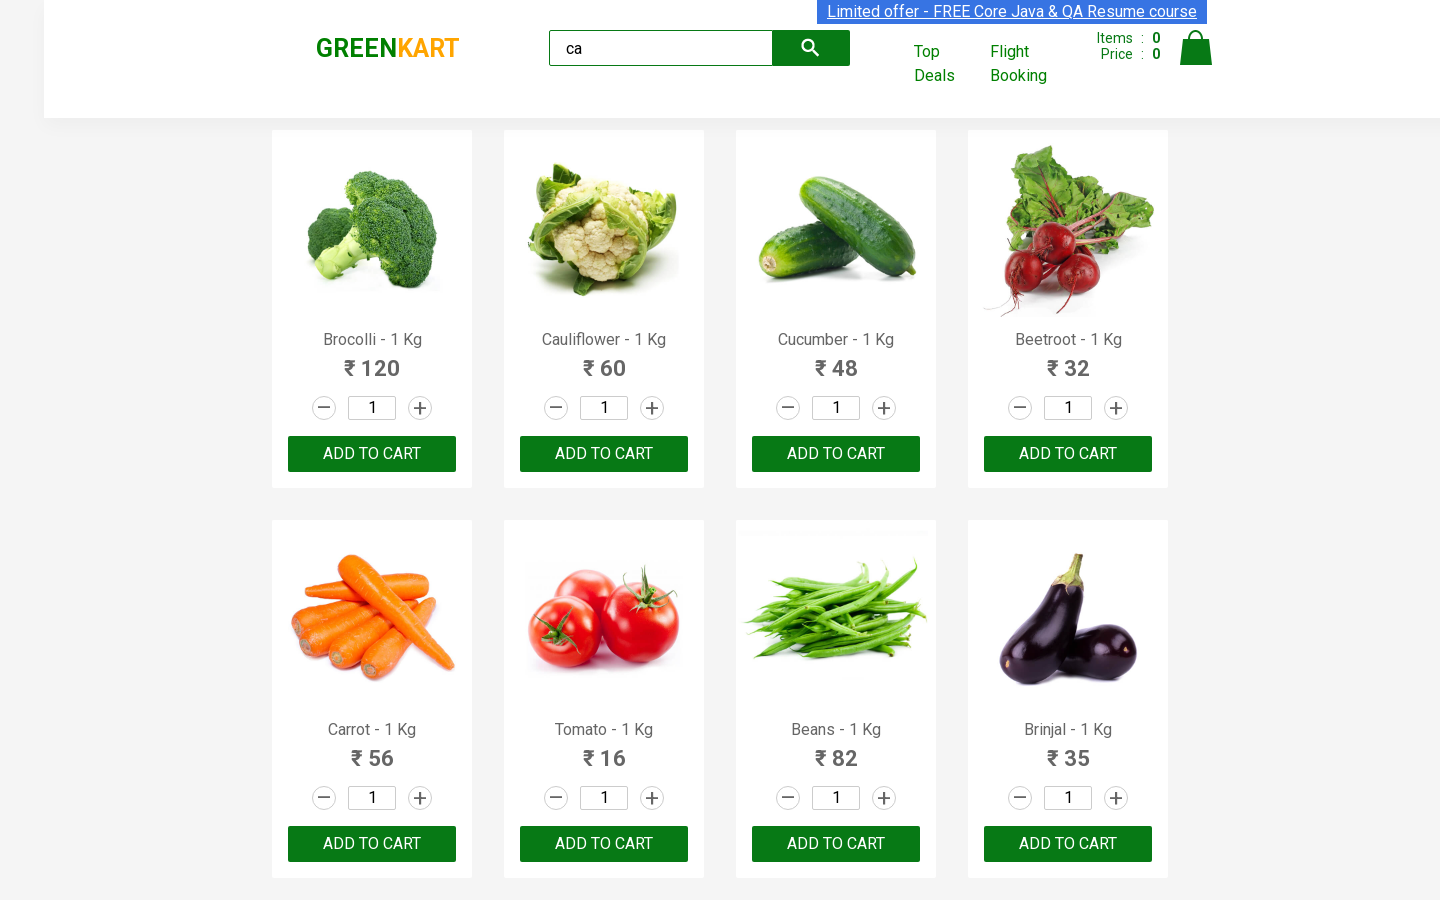

Waited for products to load (2000ms)
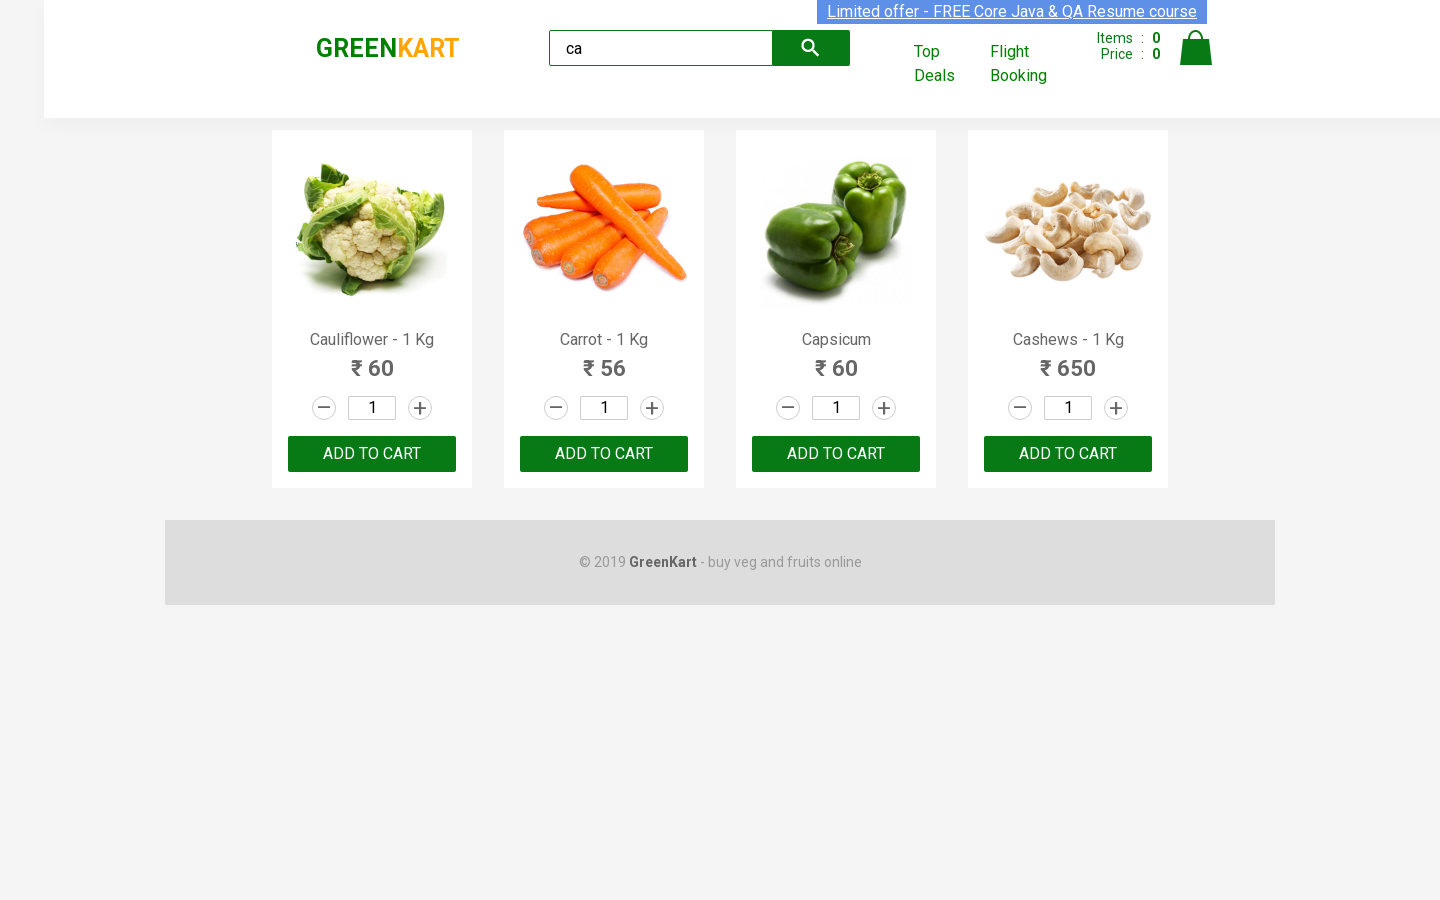

Retrieved all product elements
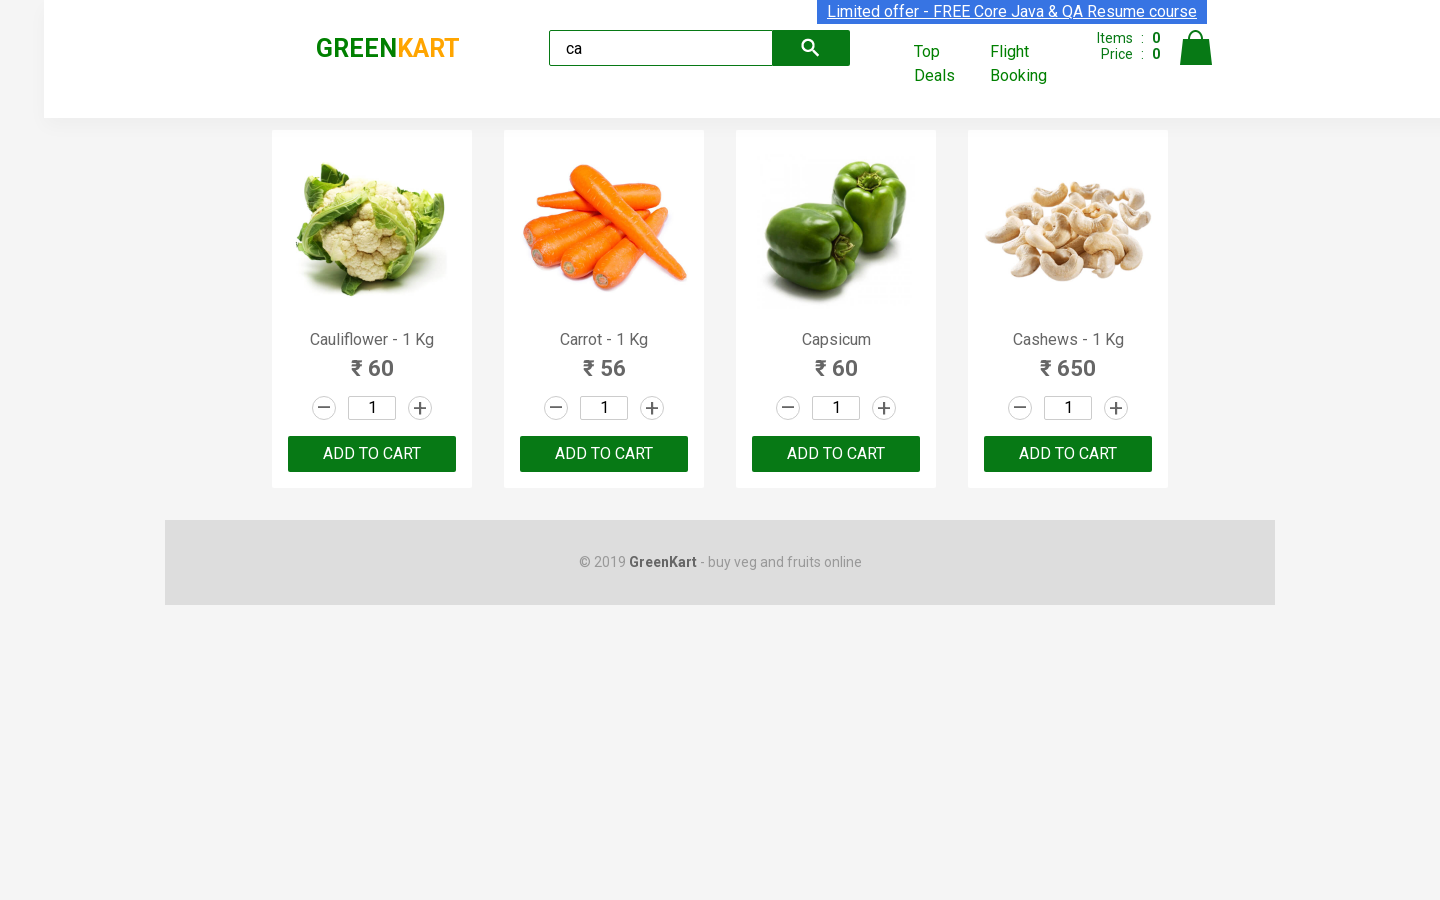

Found Cashews product and clicked add to cart button at (1068, 454) on .products .product >> nth=3 >> button
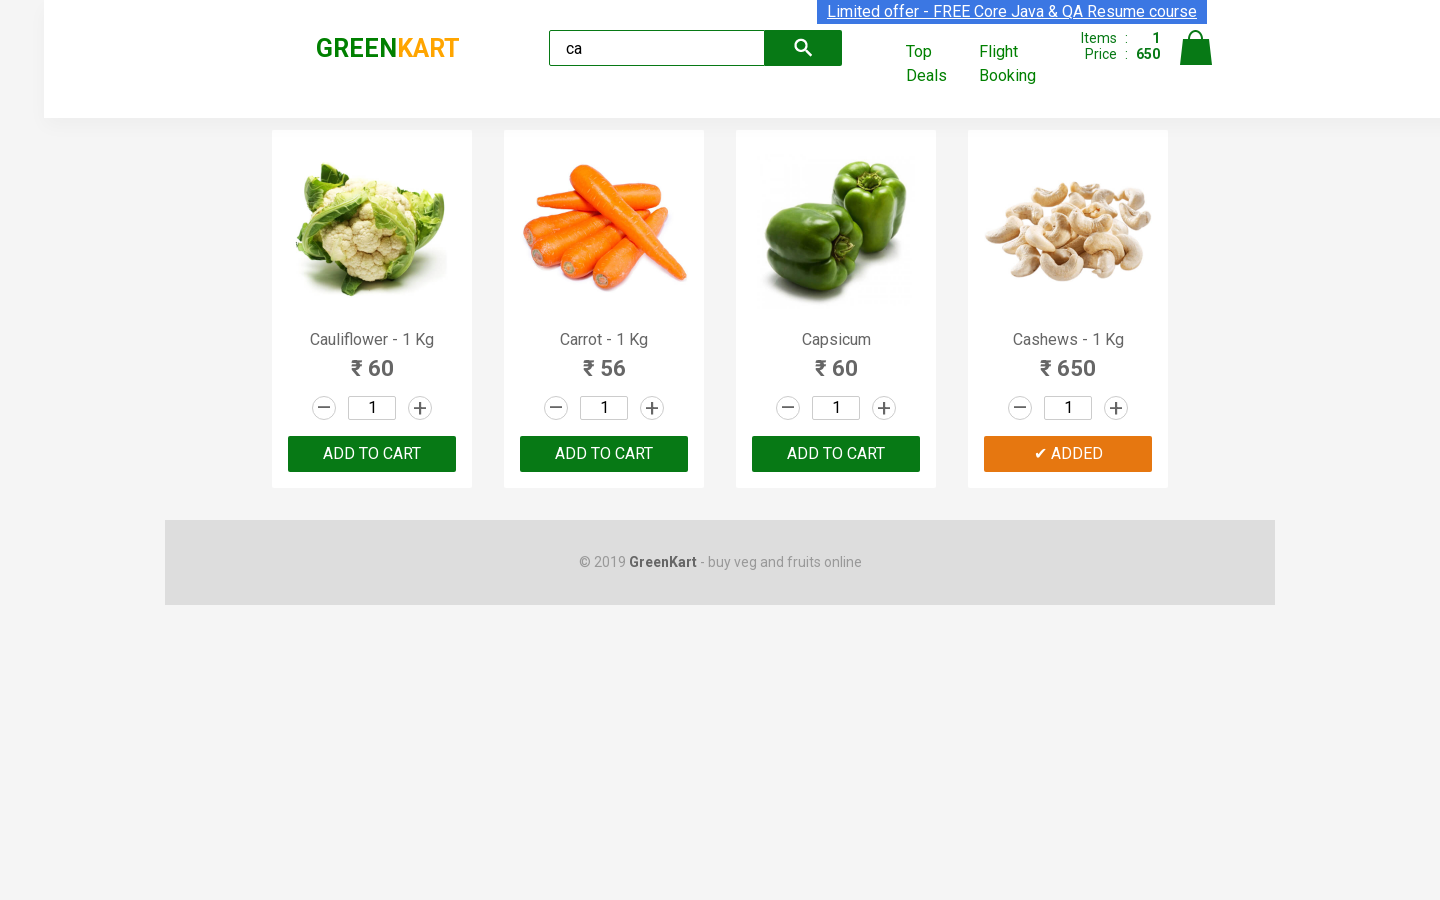

Clicked on cart icon to view cart at (1196, 48) on .cart-icon > img
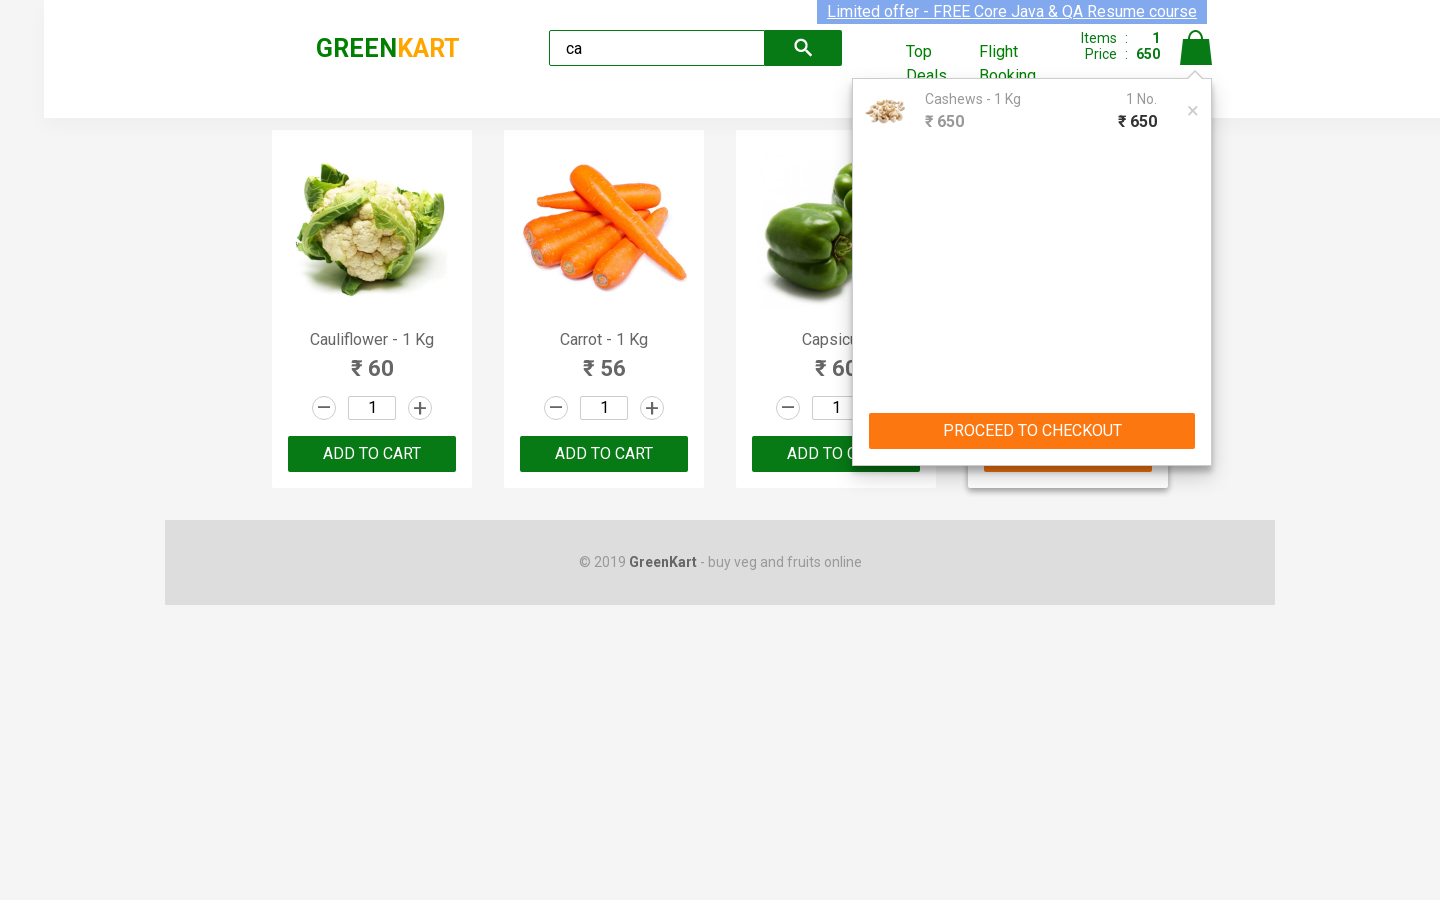

Clicked PROCEED TO CHECKOUT button at (1032, 431) on text=PROCEED TO CHECKOUT
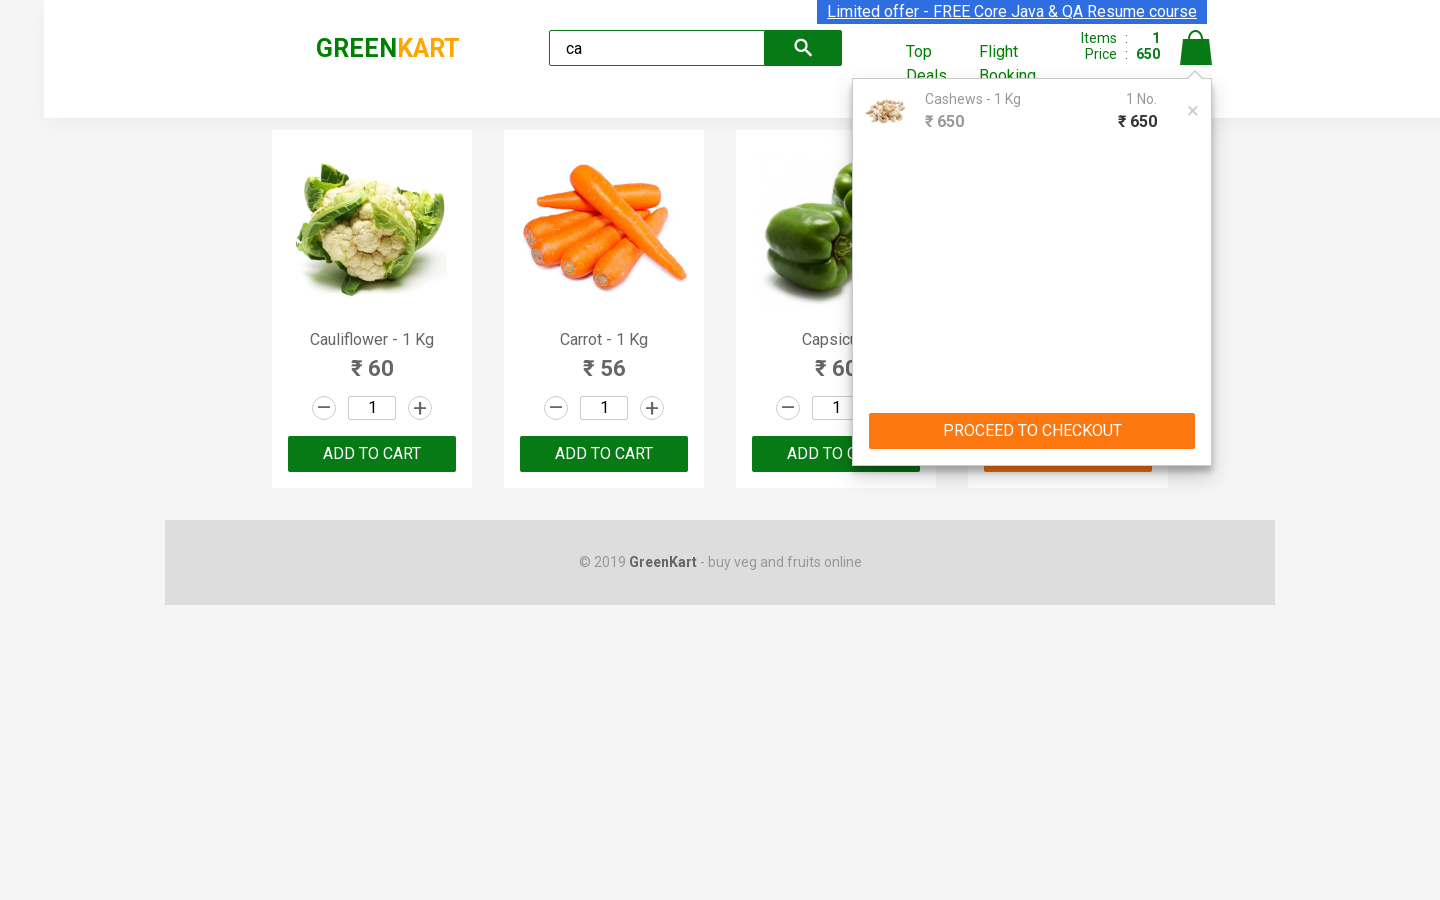

Waited for checkout page to load (2000ms)
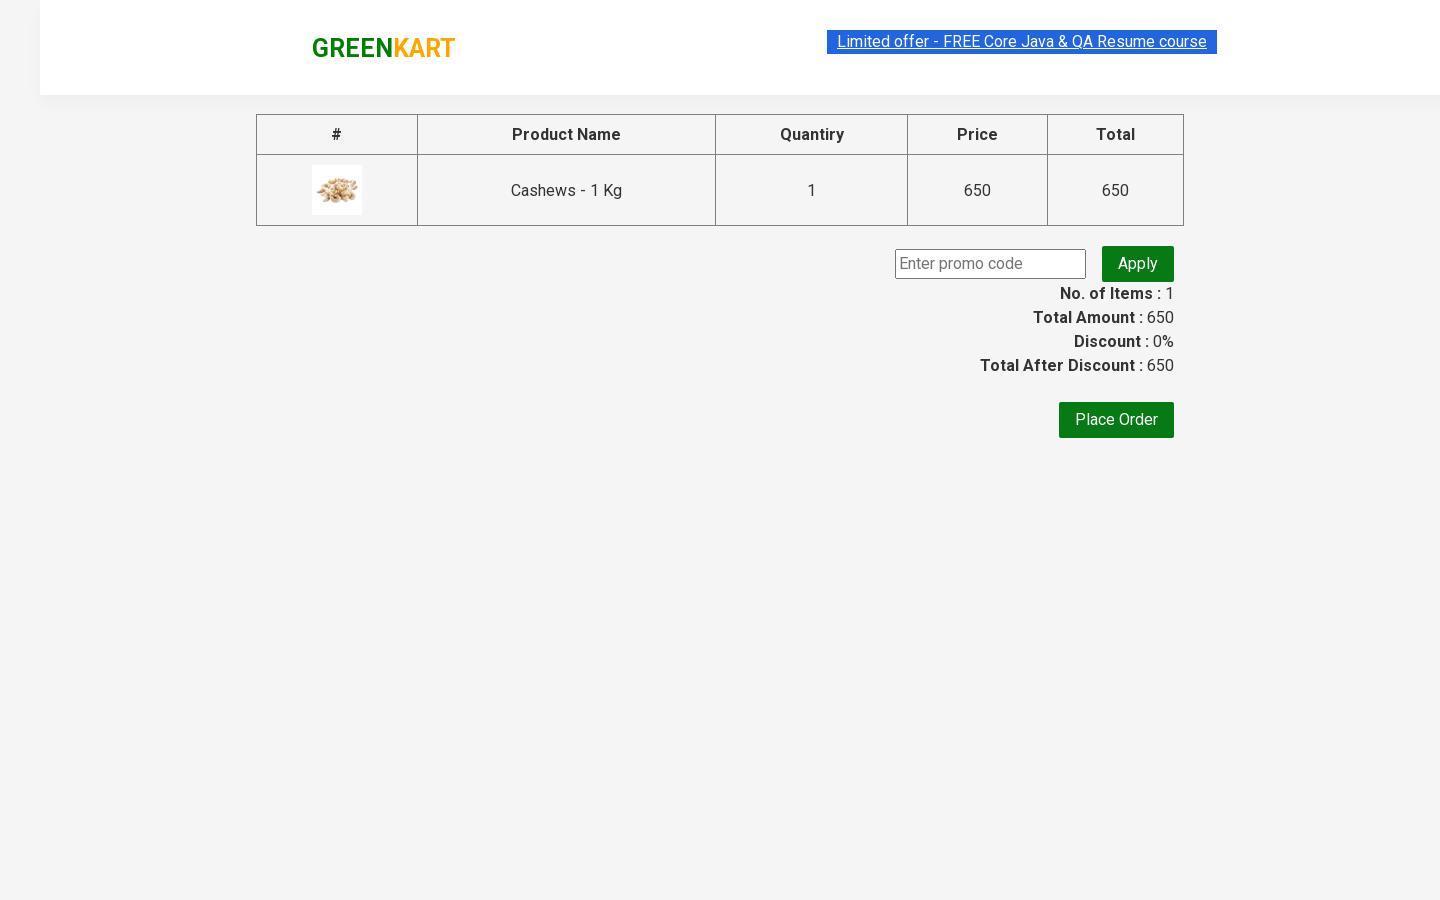

Clicked Place Order button to complete purchase at (1116, 420) on text=Place Order
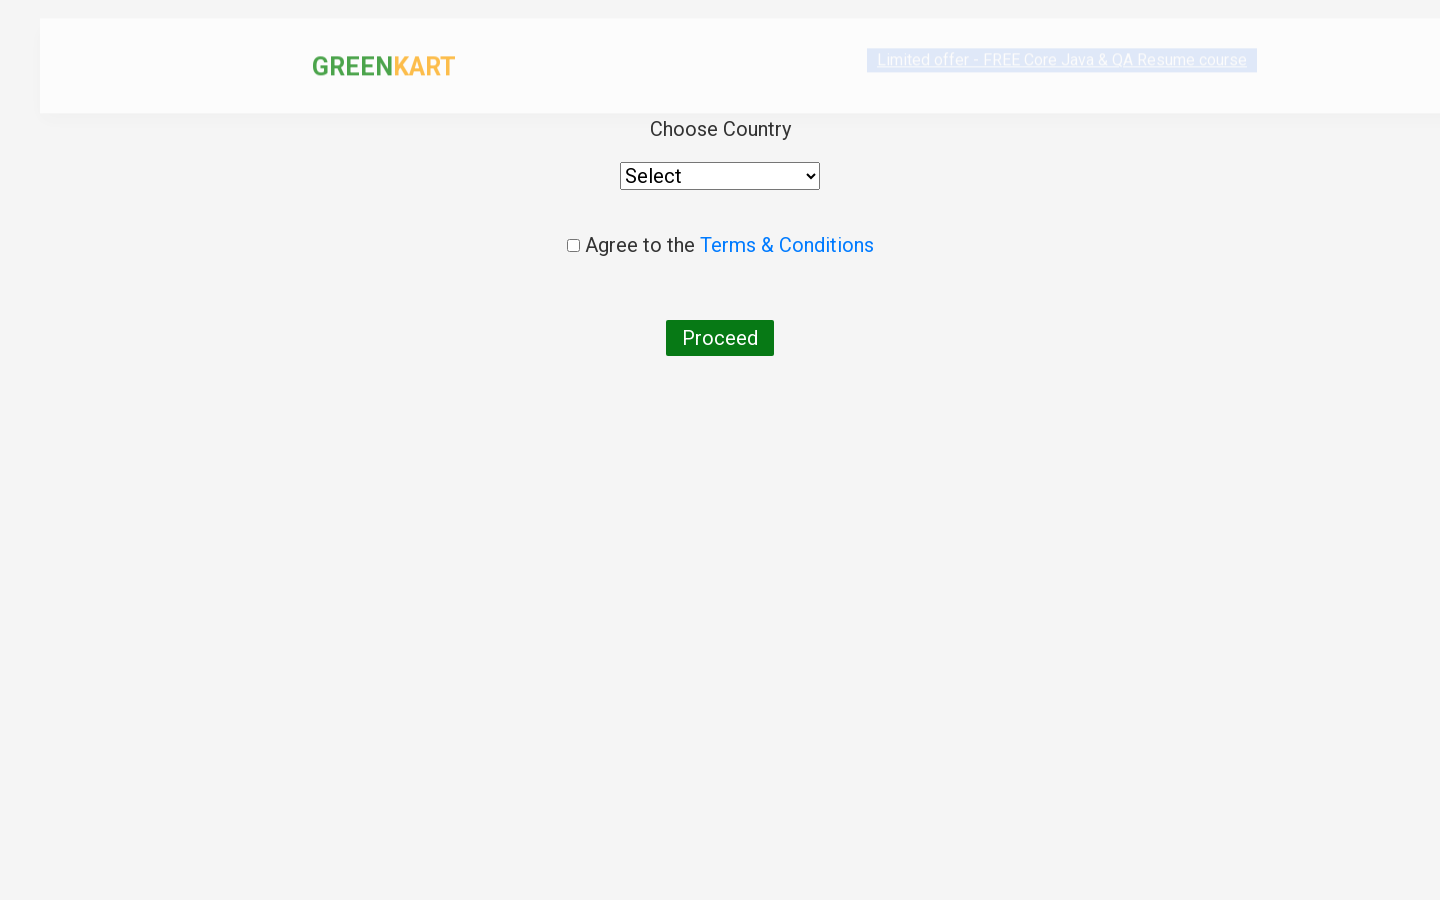

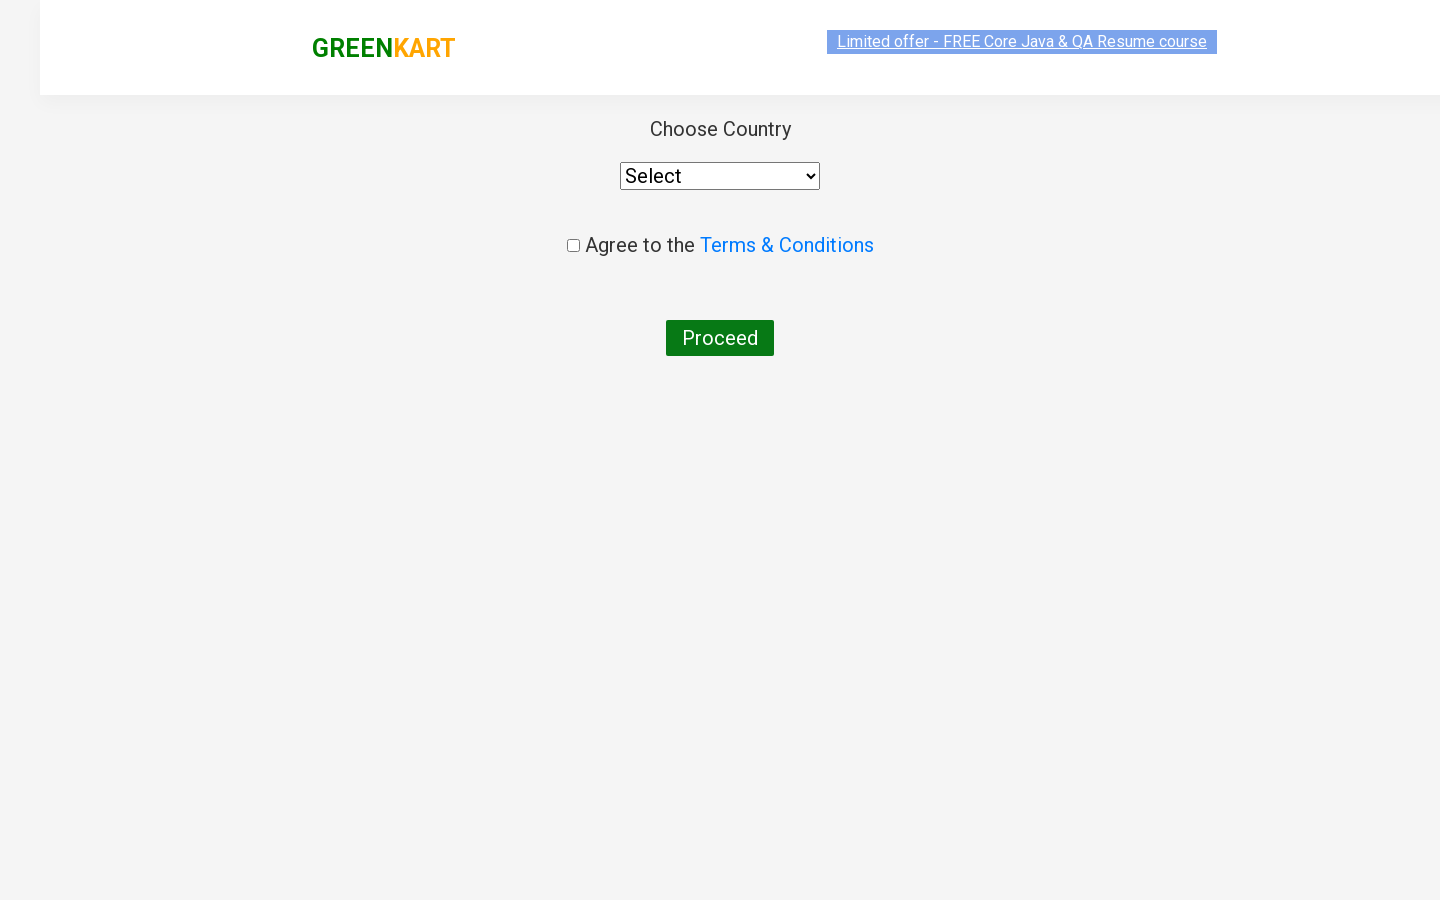